Tests a shipment tracking form by entering a user ID and submitting the form to view tracking results

Starting URL: http://webapps.tekstac.com/Handling_Regular_Expression/

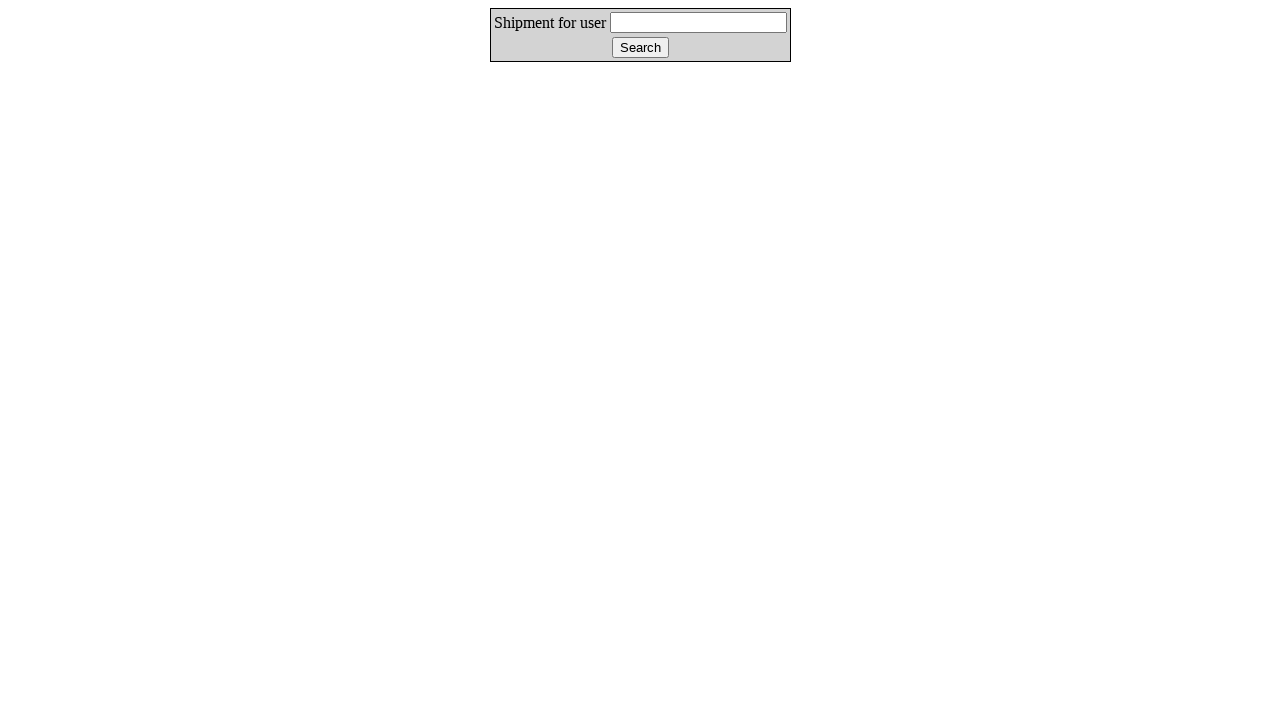

Filled user ID field with 'Shamili' on #userId
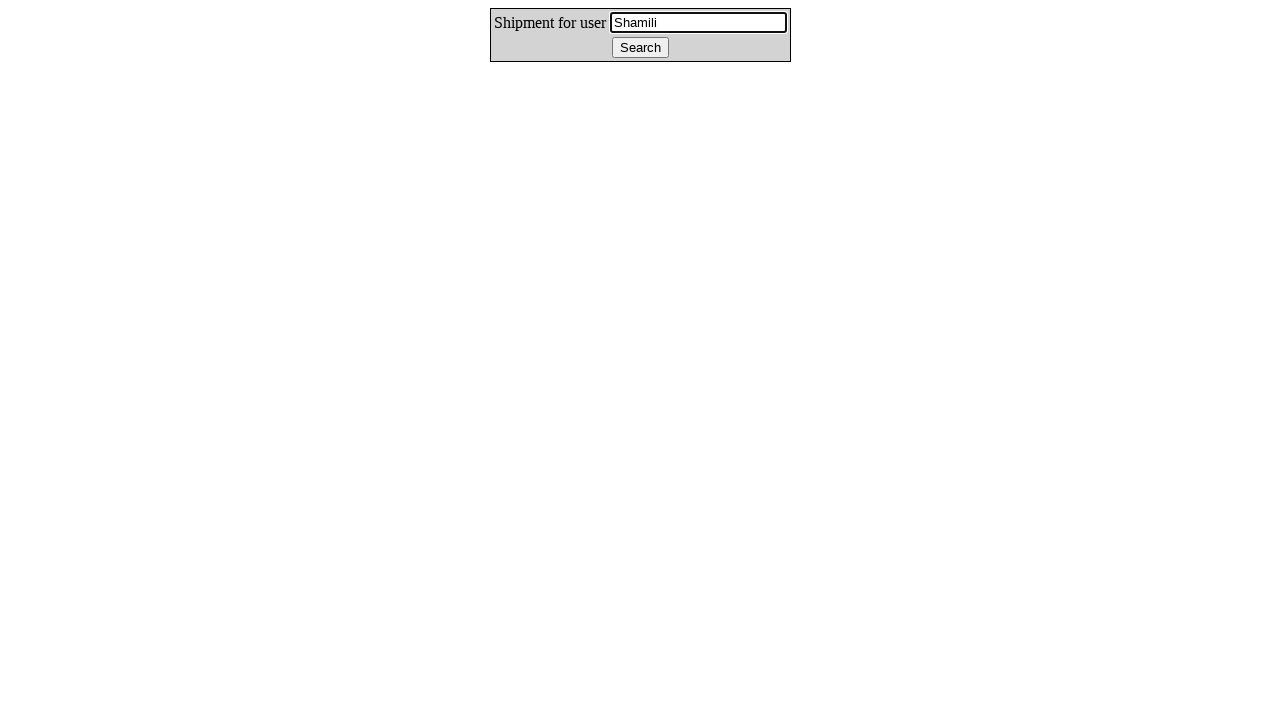

Clicked track button to submit shipment tracking form at (640, 48) on #track
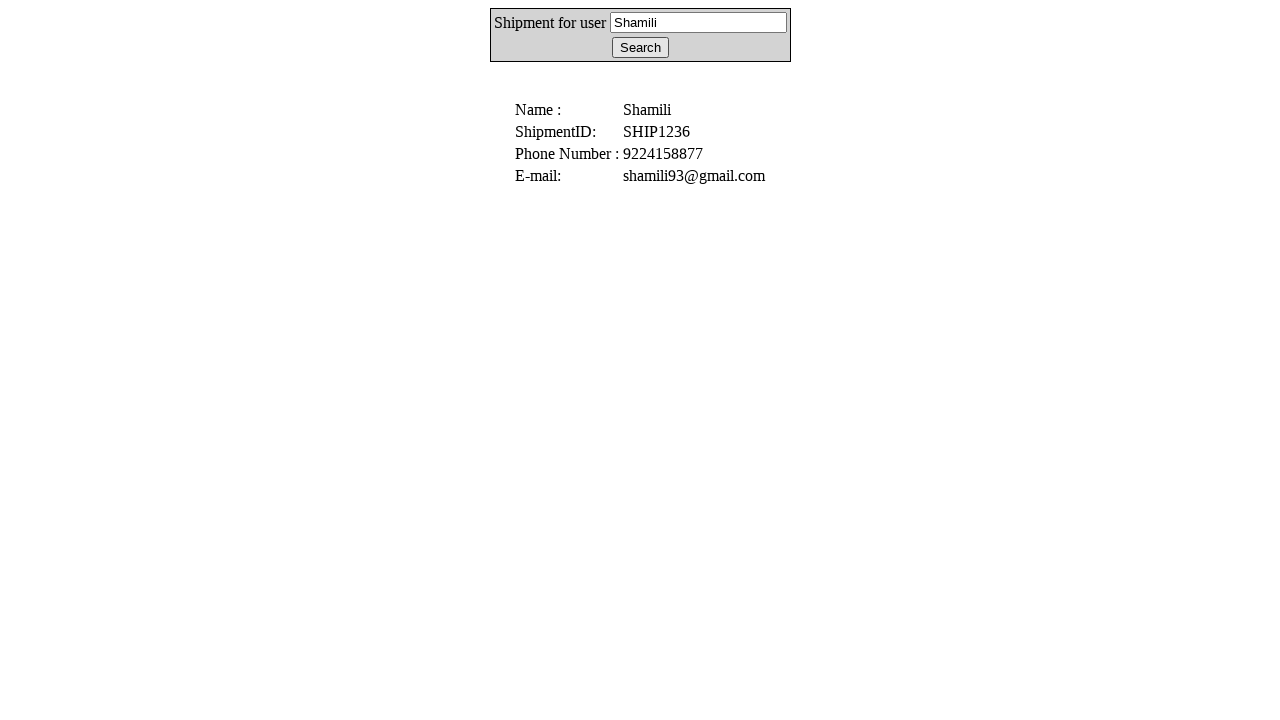

Tracking results loaded and displayed
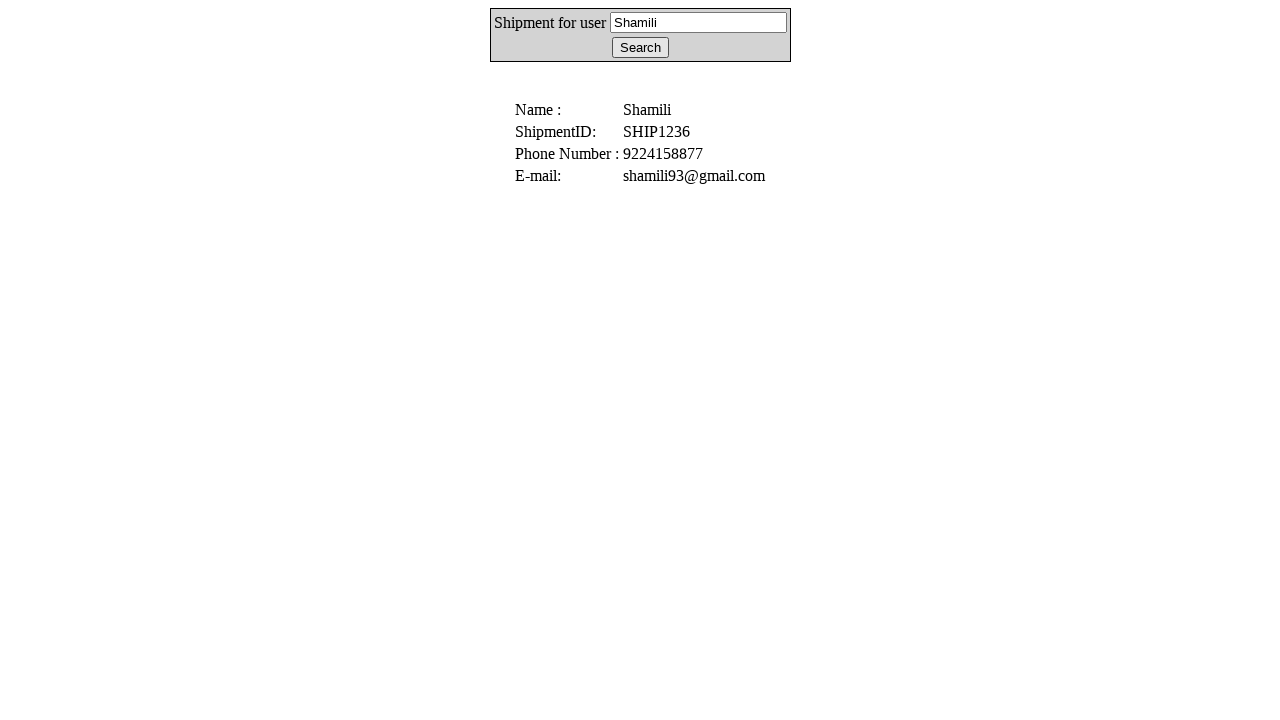

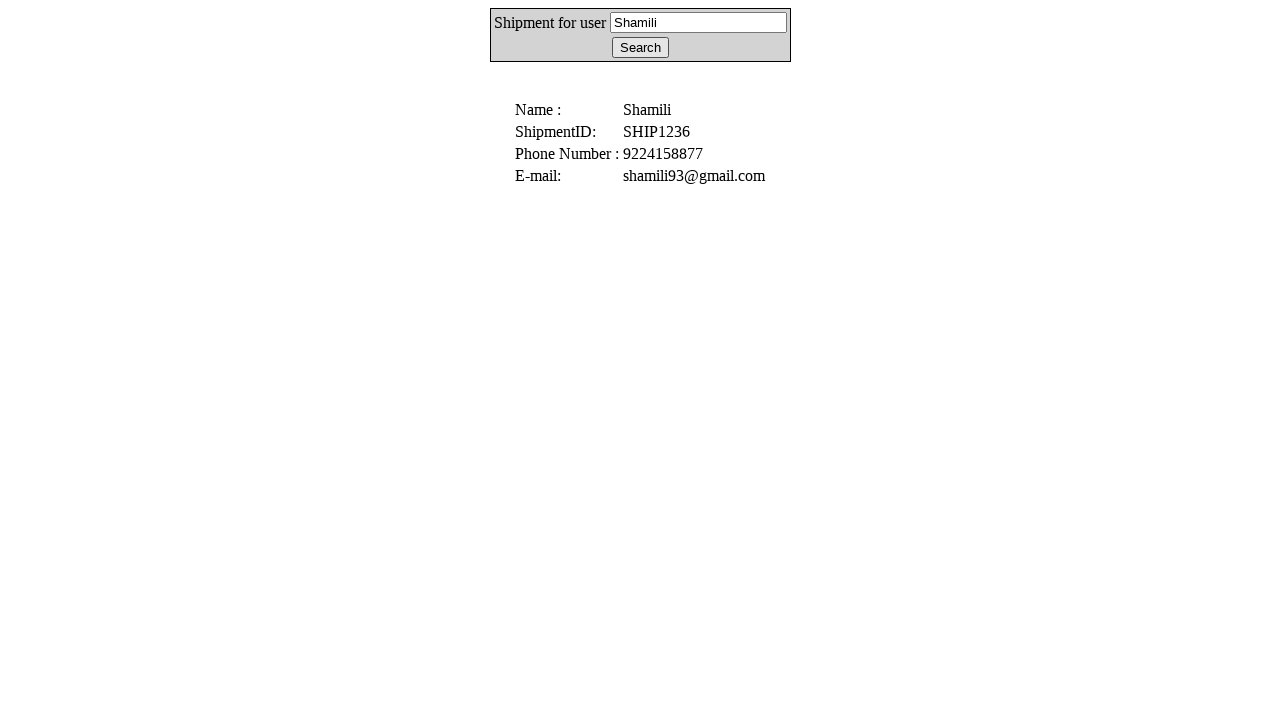